Navigates to the RedBus website homepage (duplicate test with different priority)

Starting URL: https://www.redbus.in/

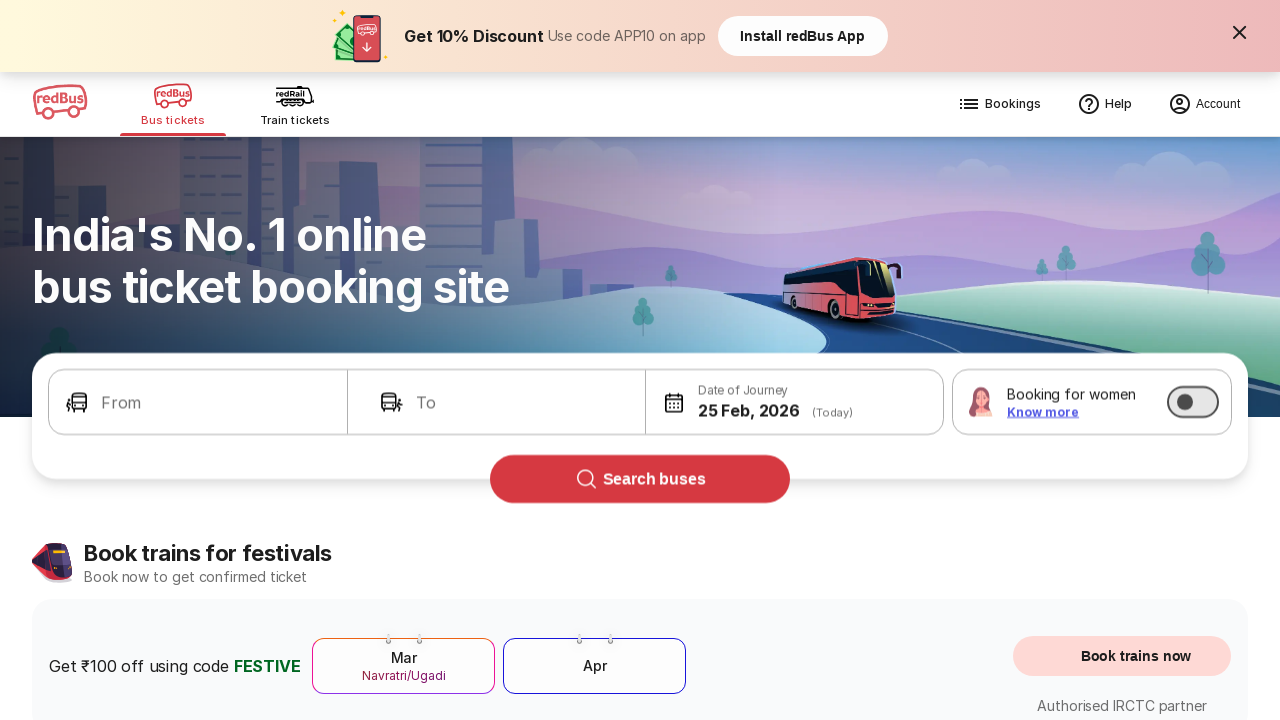

RedBus homepage loaded and DOM content ready
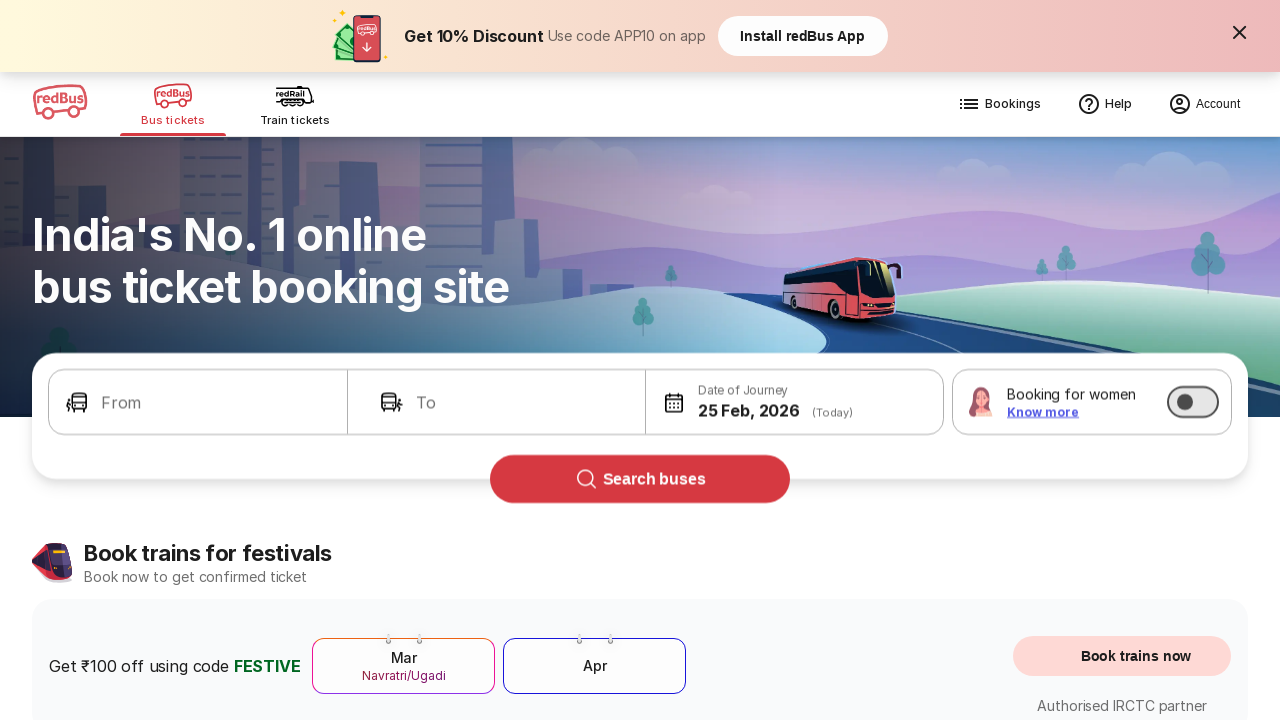

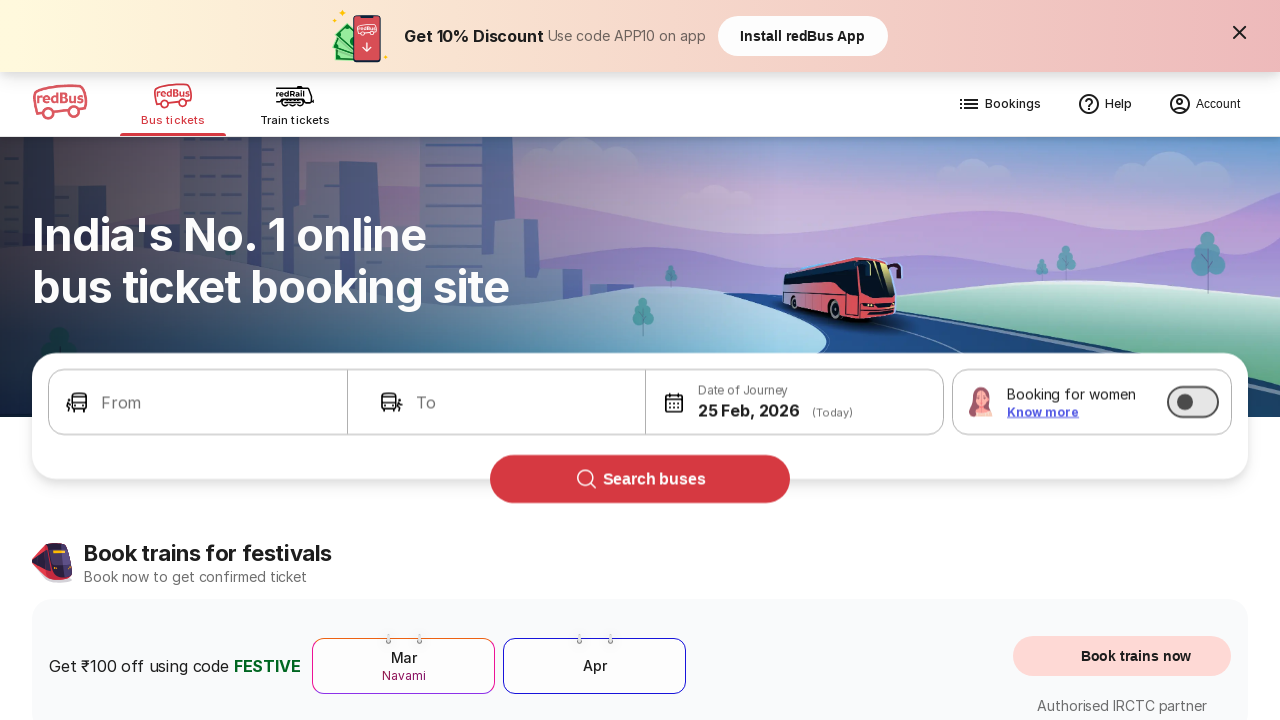